Tests various elements on the Omayo blog website including radio buttons, links, and popup windows

Starting URL: https://omayo.blogspot.com

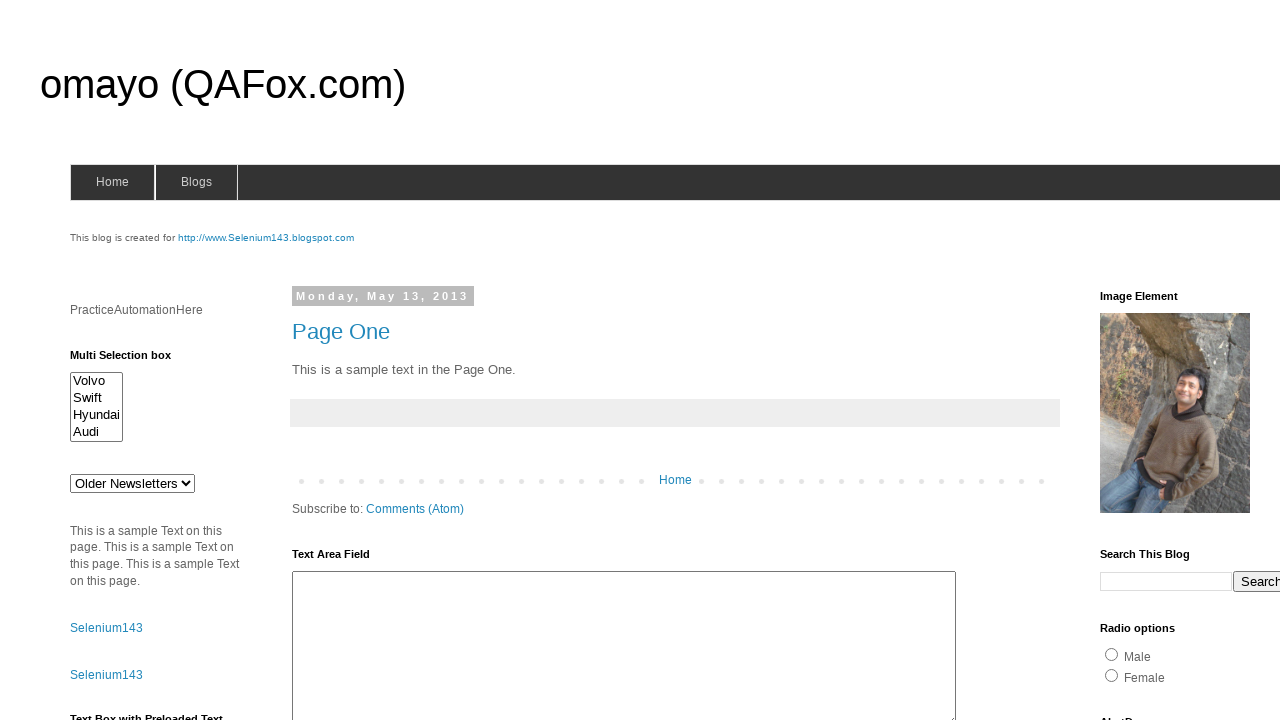

Clicked gender radio button by name attribute at (1112, 654) on [name='gender']
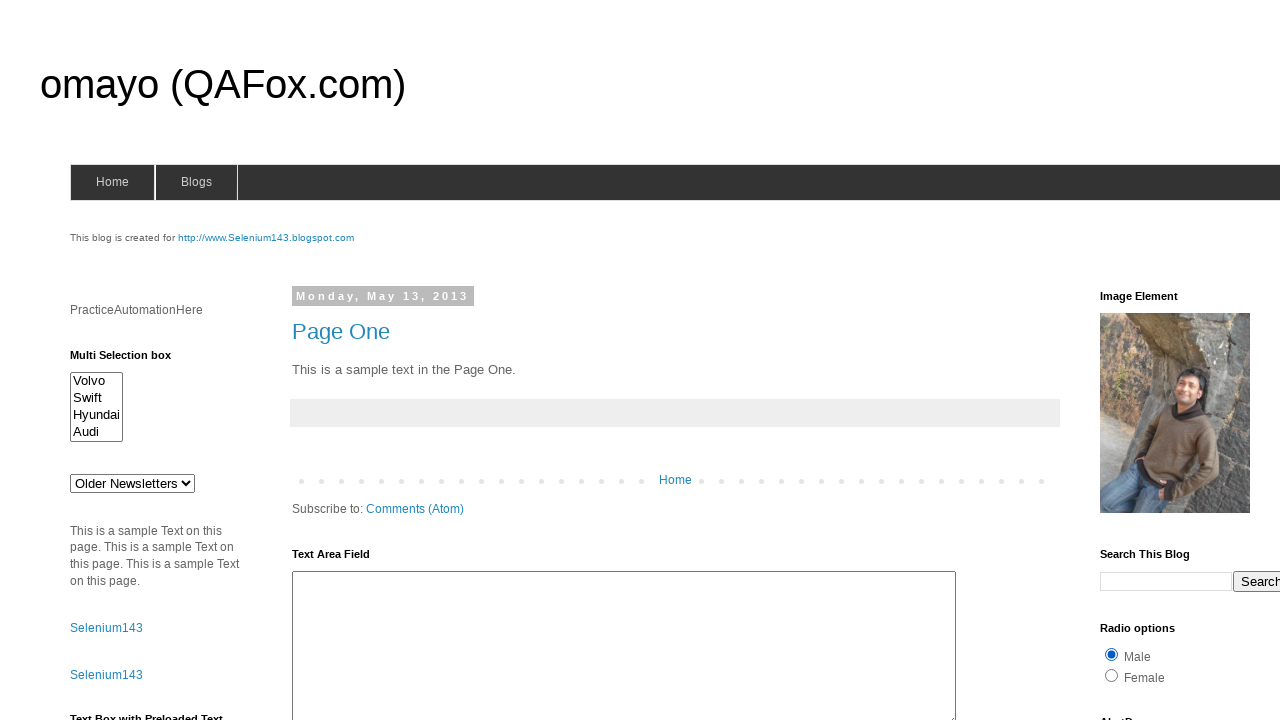

Waited 3 seconds
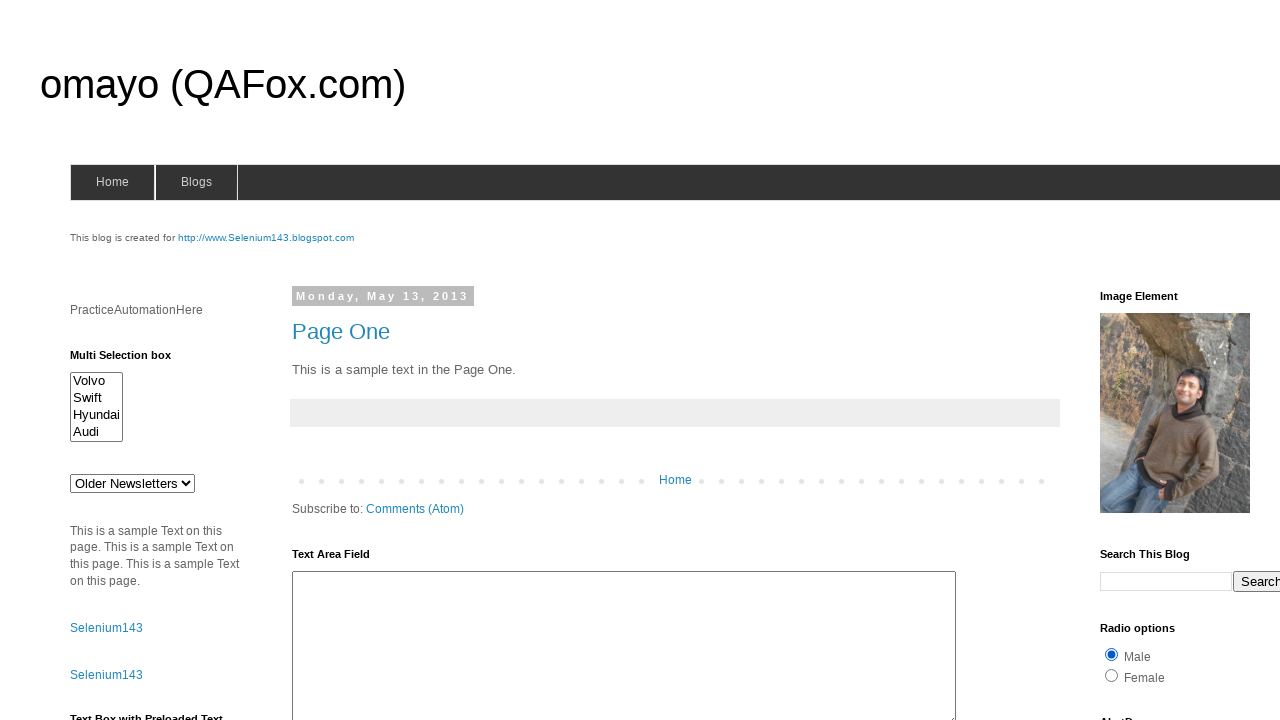

Clicked second radio button at (1112, 675) on #radio2
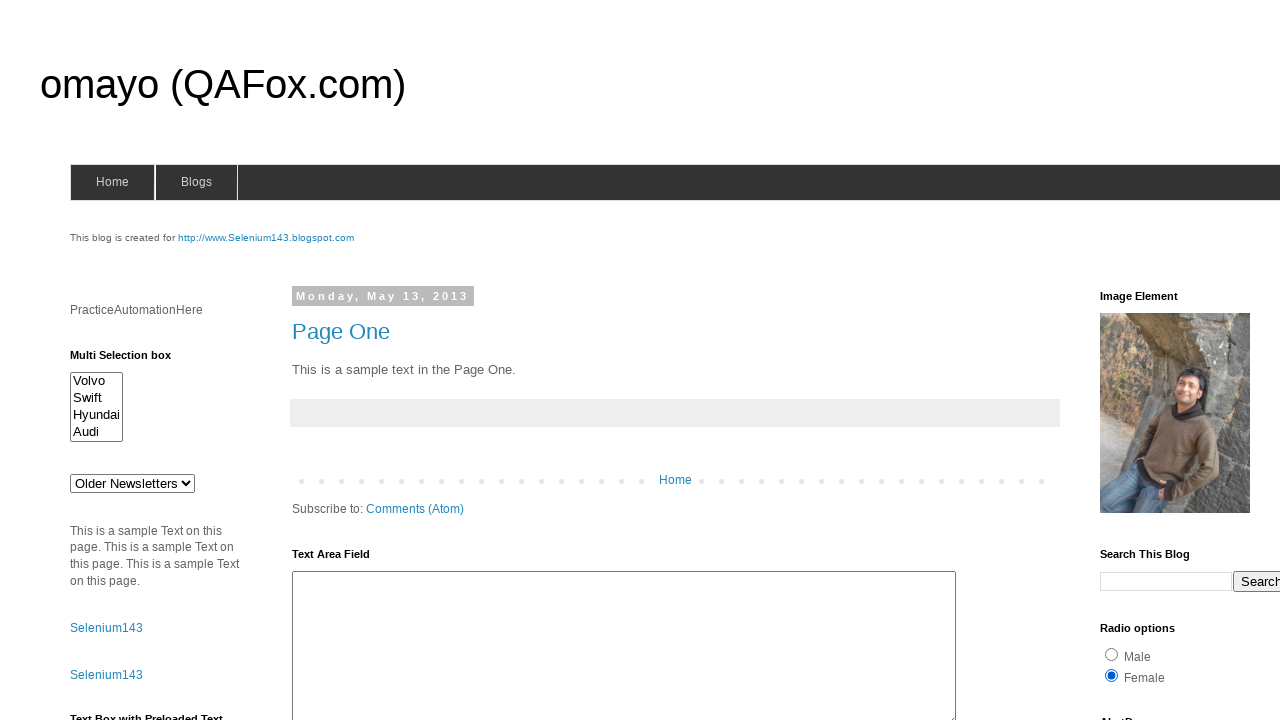

Clicked 'Open a popup window' link at (132, 360) on text=Open a popup window
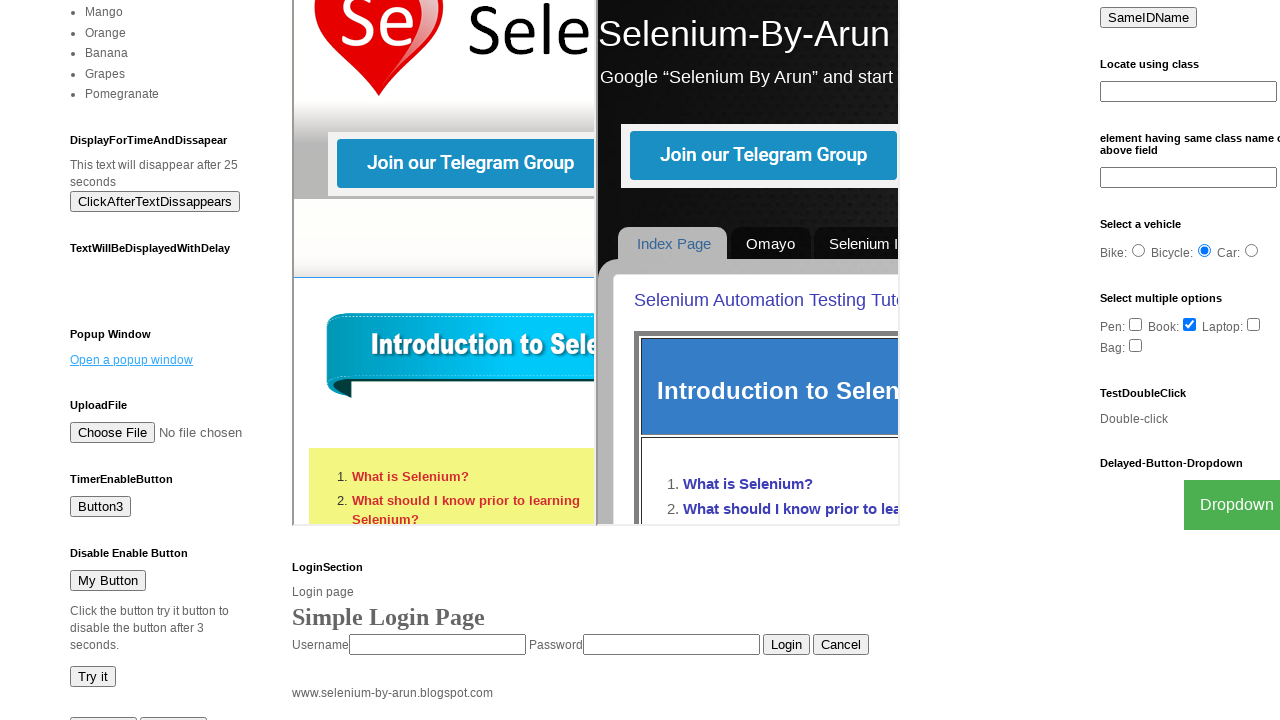

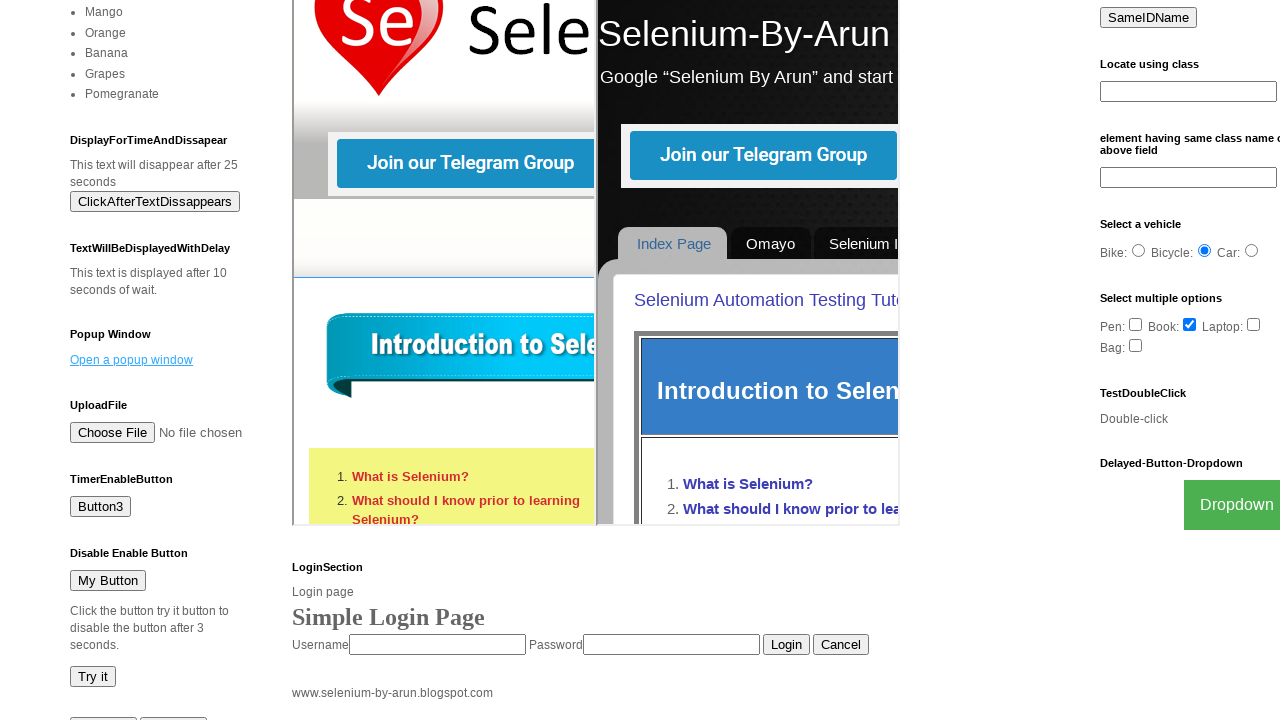